Tests alert functionality by clicking a button that triggers an alert dialog

Starting URL: http://demo.automationtesting.in/Alerts.html

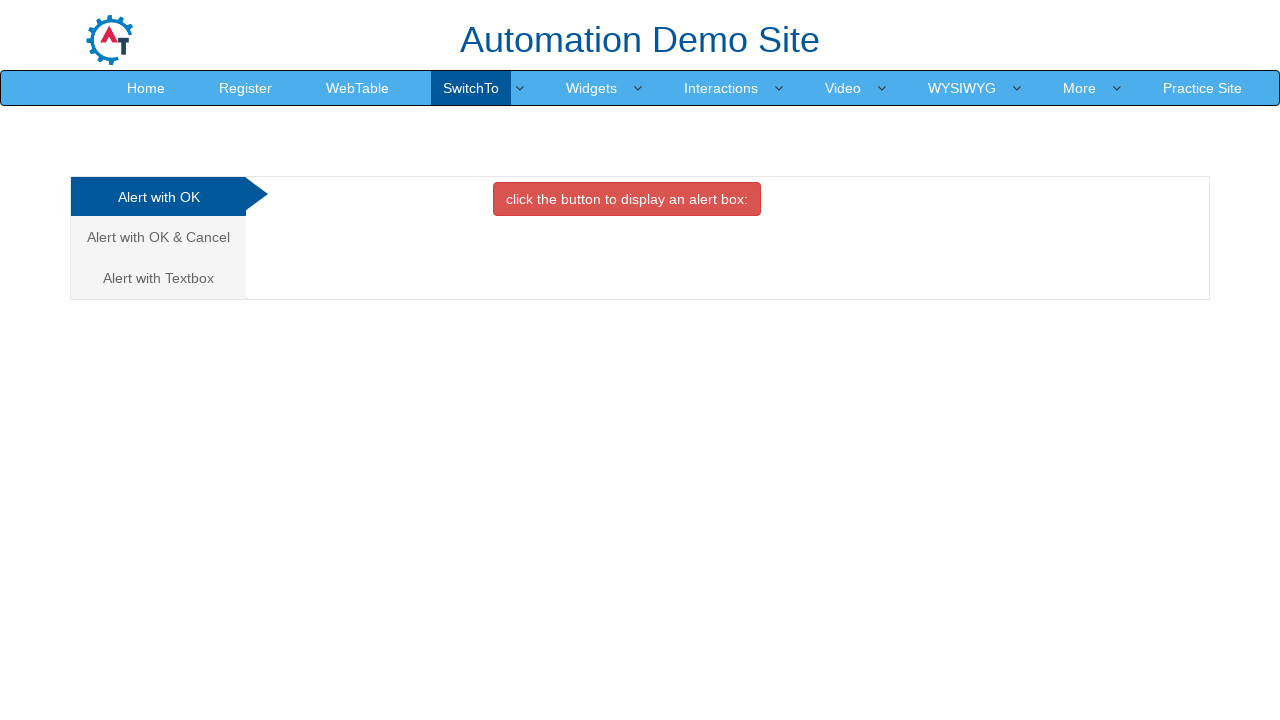

Clicked button with class 'btn btn-danger' to trigger alert dialog at (627, 199) on xpath=//button[@class='btn btn-danger']
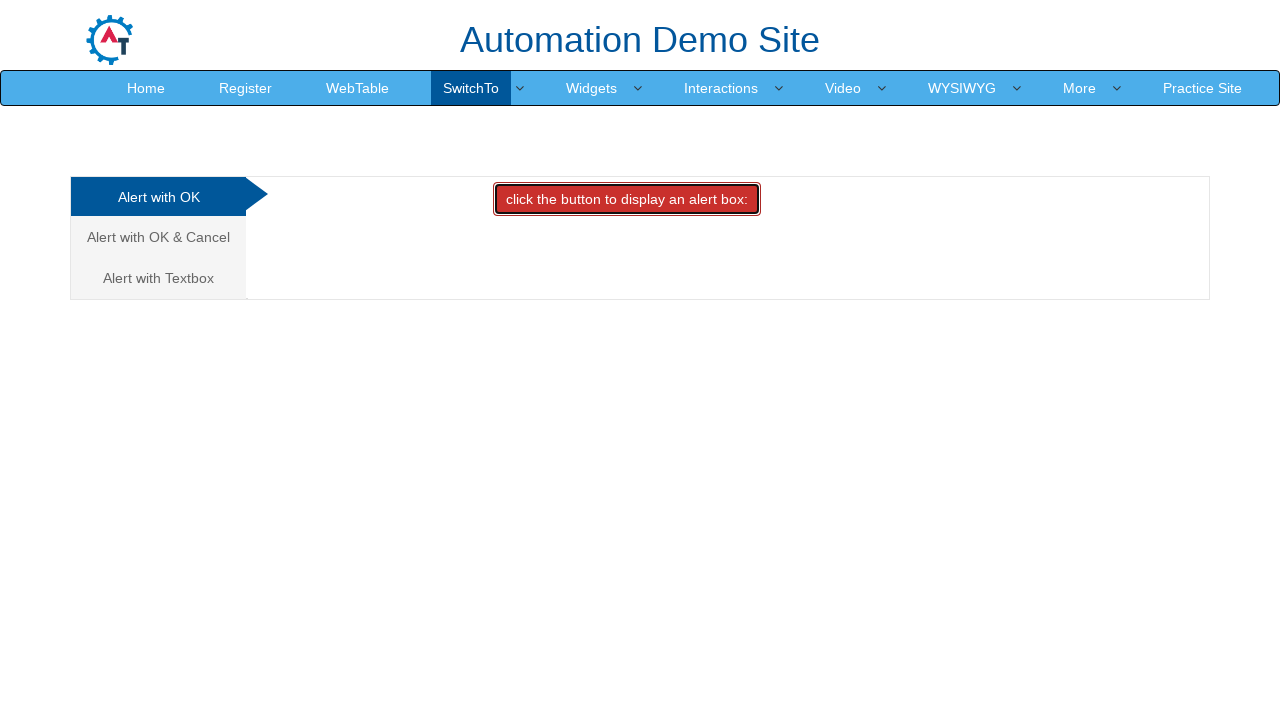

Waited 3000ms for alert dialog to appear
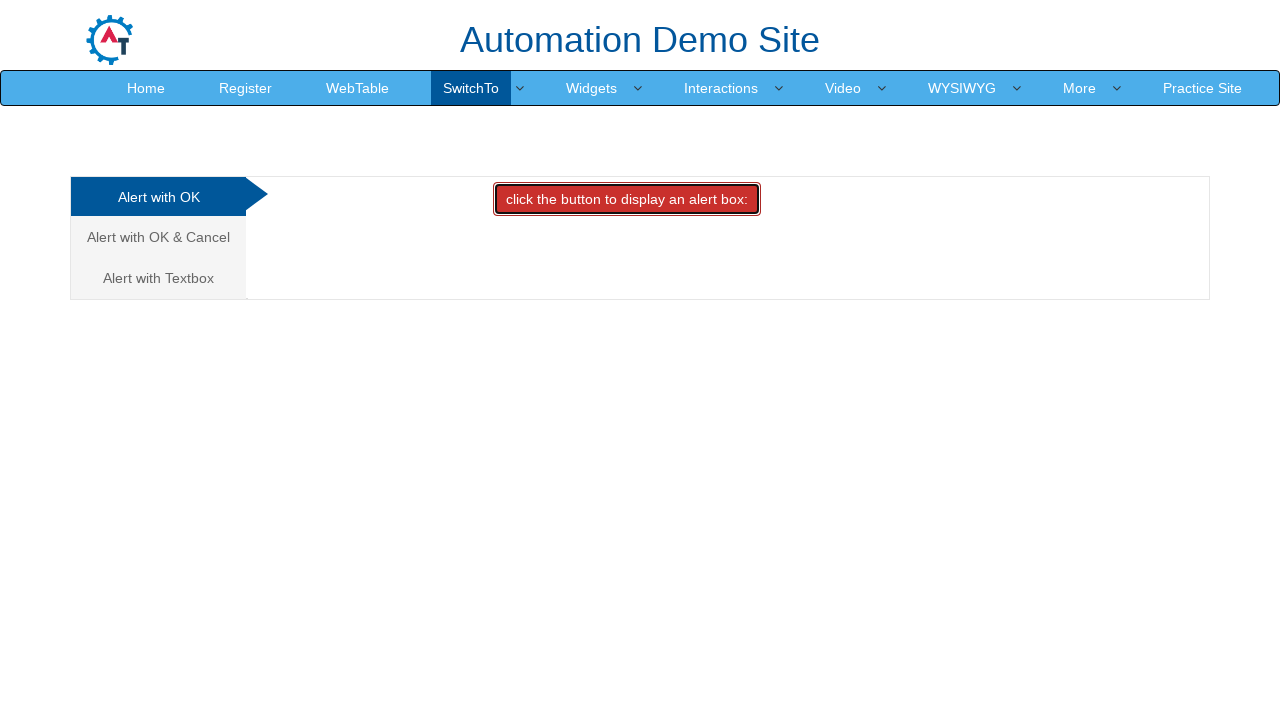

Set up dialog handler to accept alert
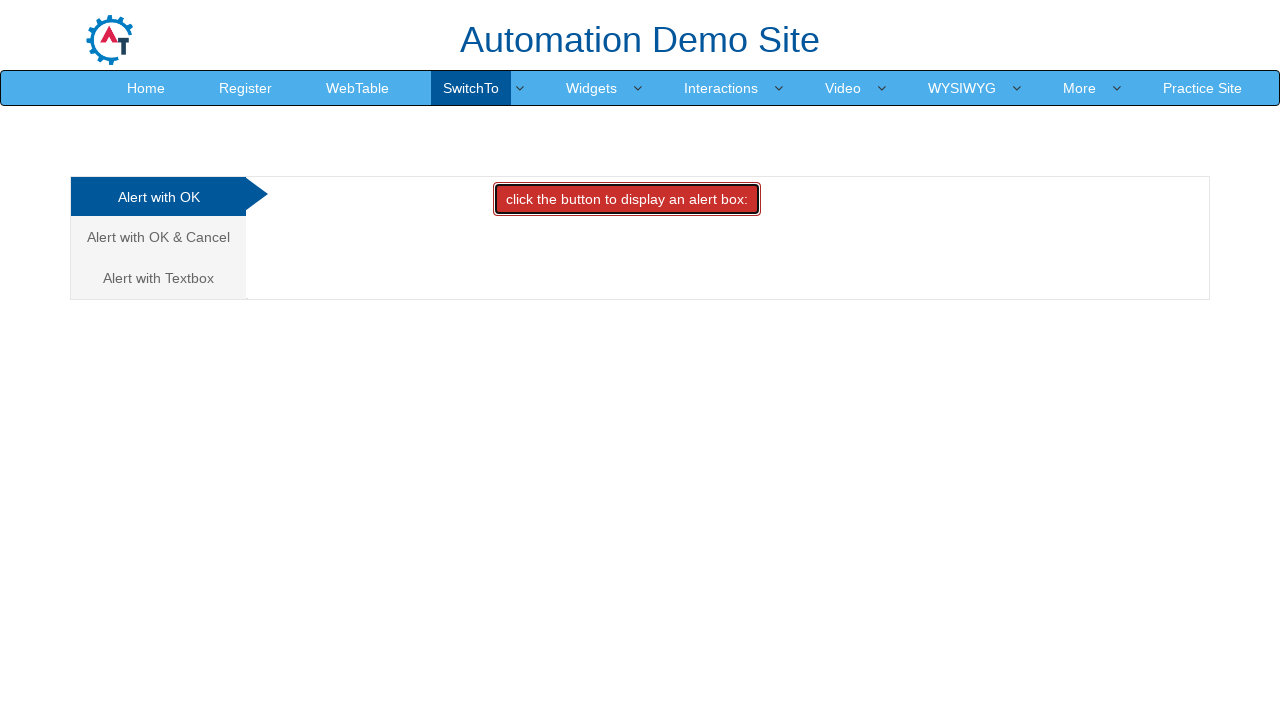

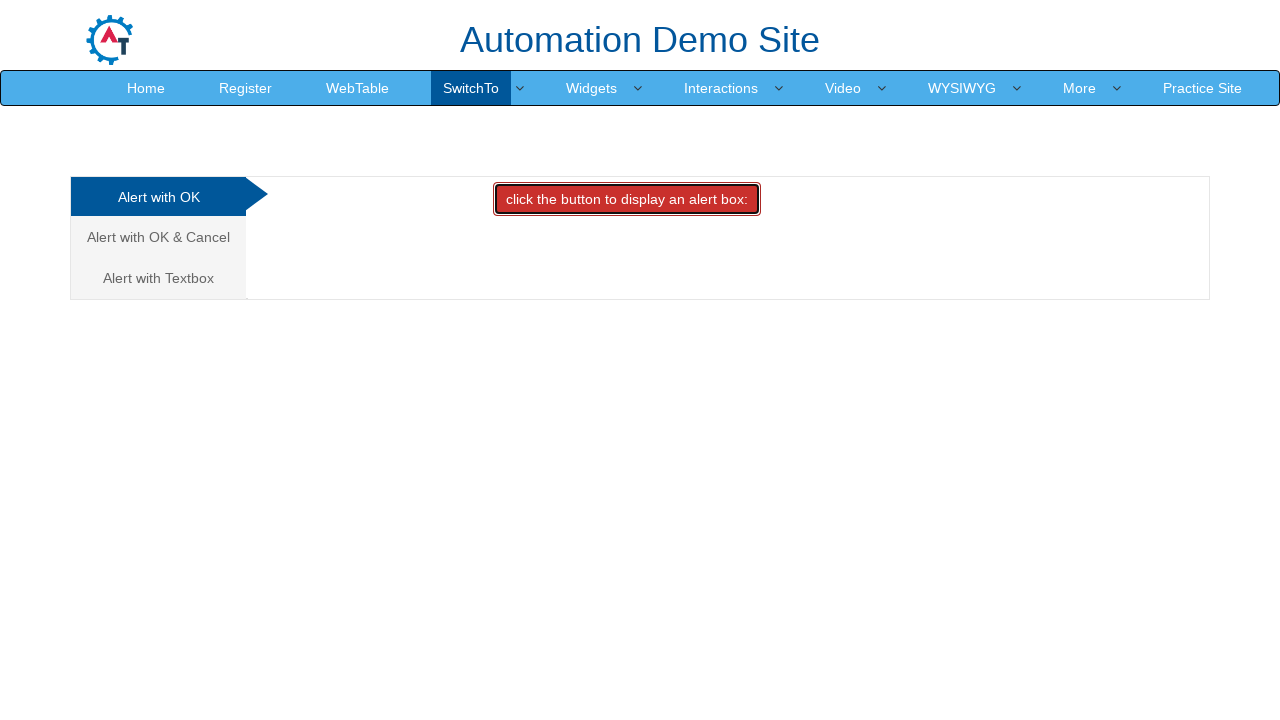